Navigates to the Protacon website and verifies that the page loads successfully by checking the page title

Starting URL: http://www.protacon.com/

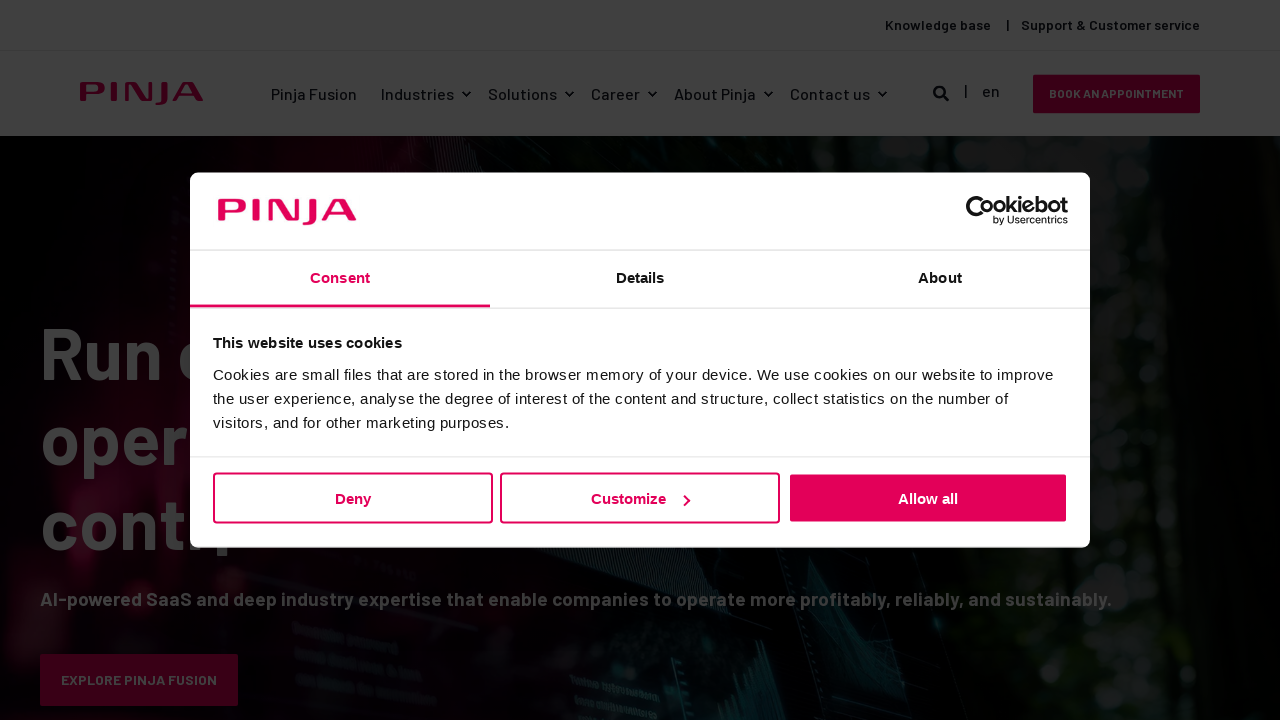

Waited for page to reach domcontentloaded state
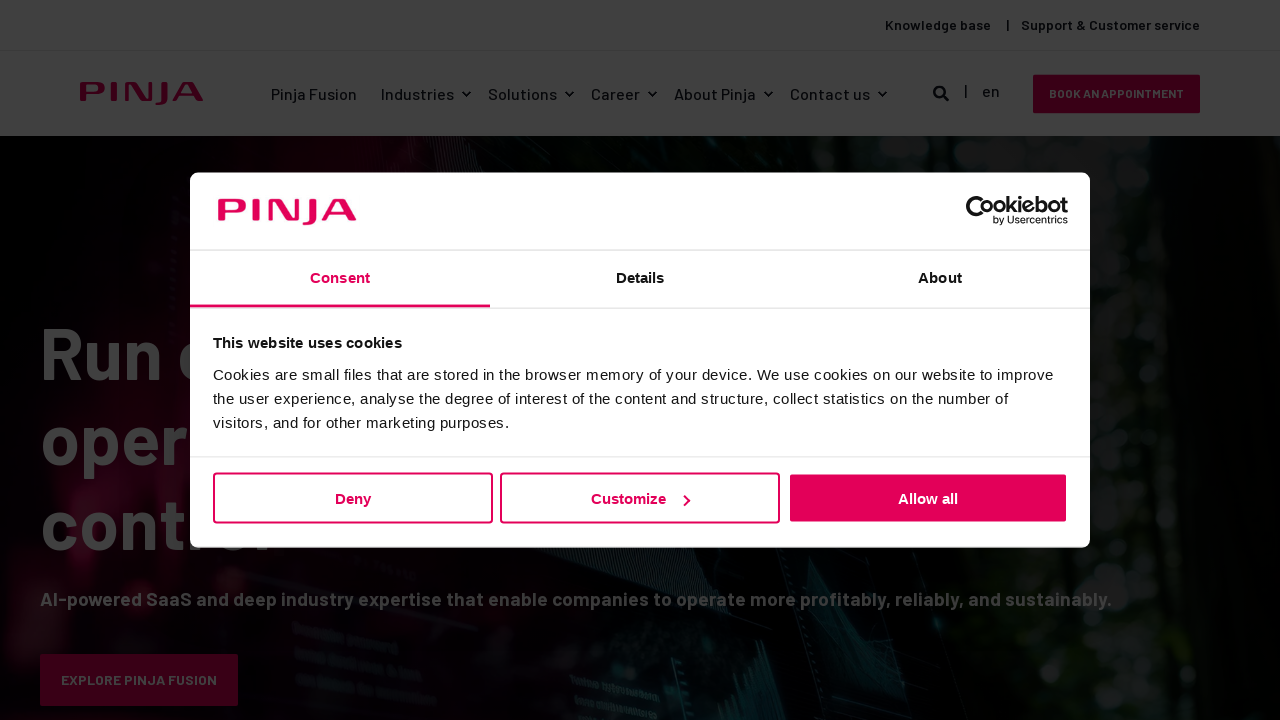

Retrieved page title: 'Pinja — Run complex industrial operations with clarity and control'
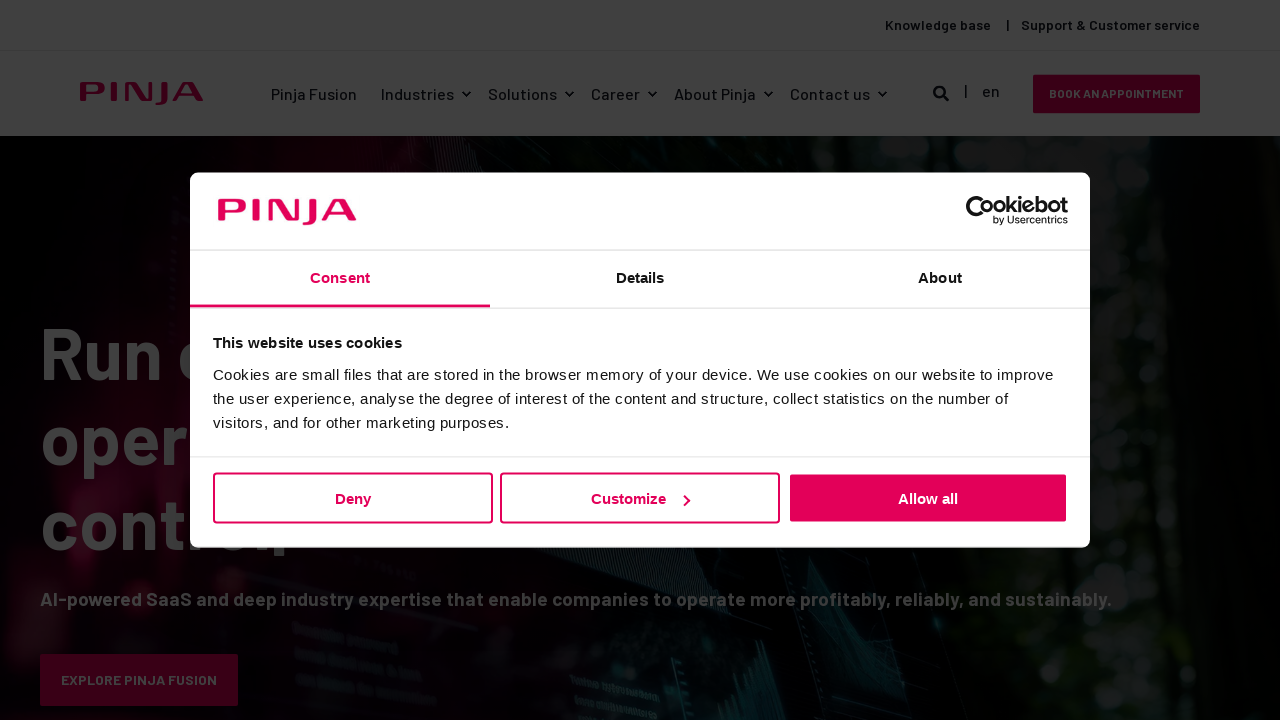

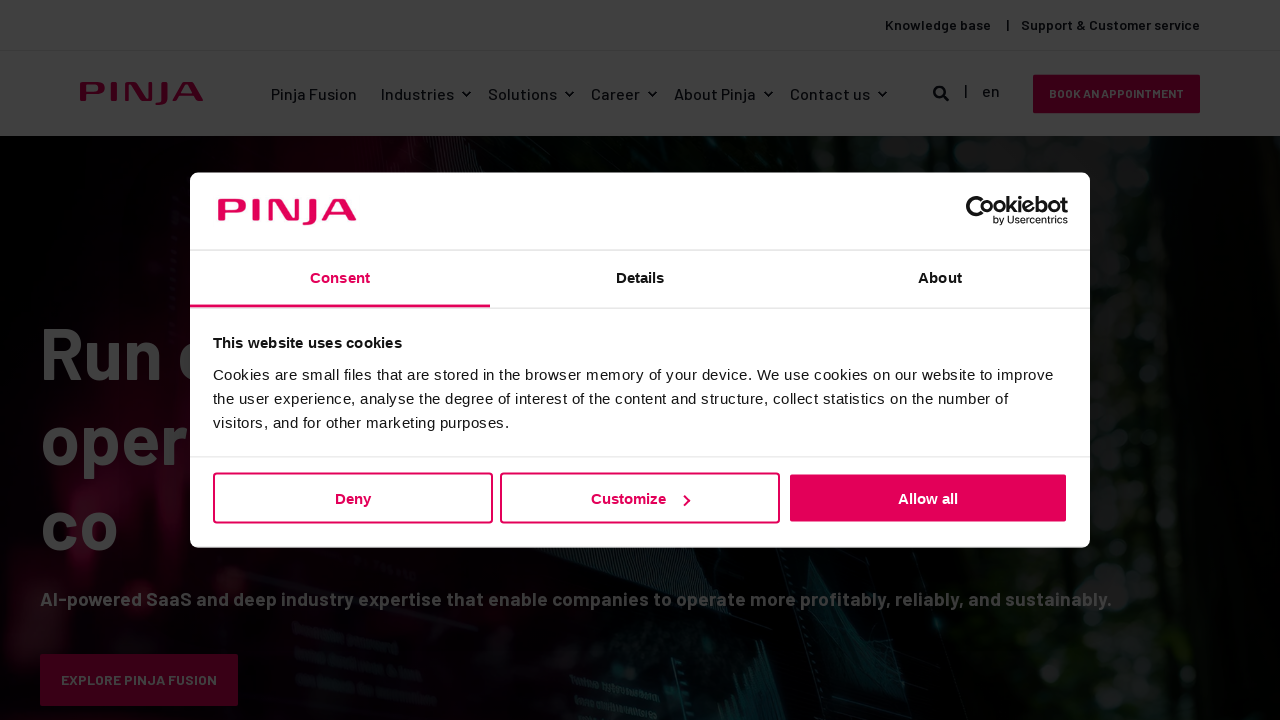